Tests Credit card payment option by selecting the Credit card radio button and verifying the card div has the expected class.

Starting URL: https://webshop-agil-testautomatiserare.netlify.app/checkout

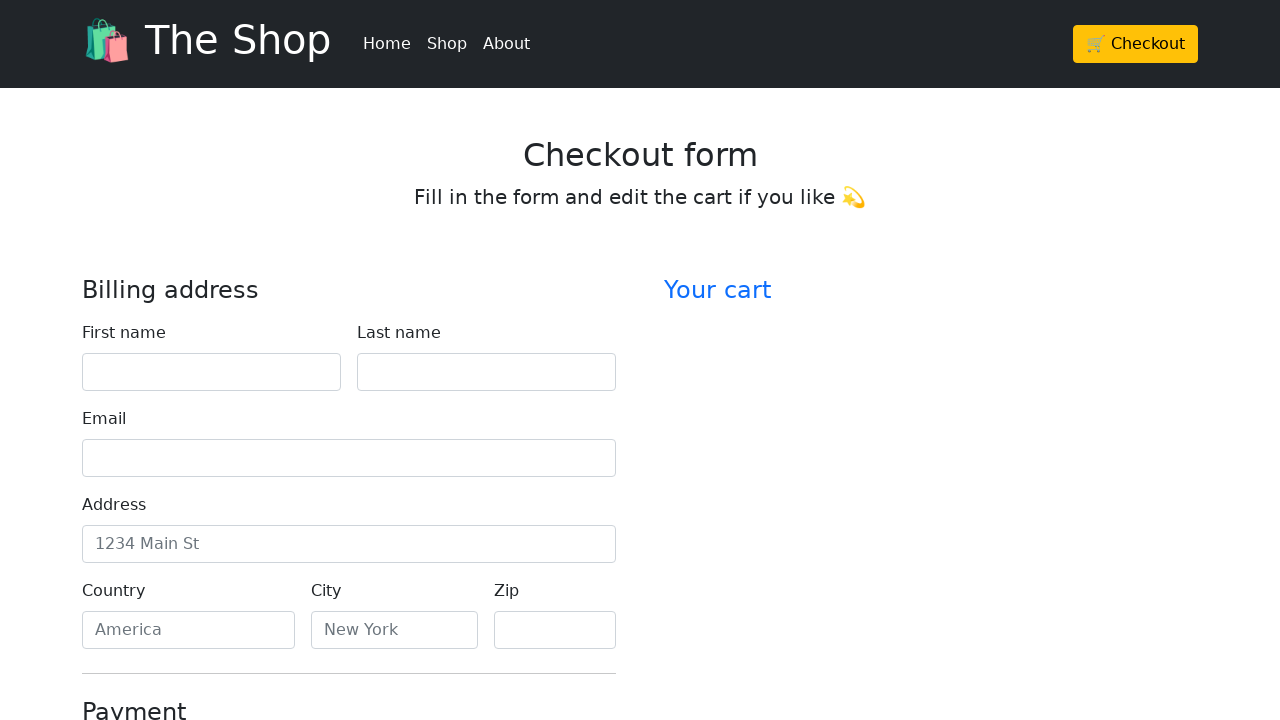

Clicked Credit card radio button at (90, 361) on #credit
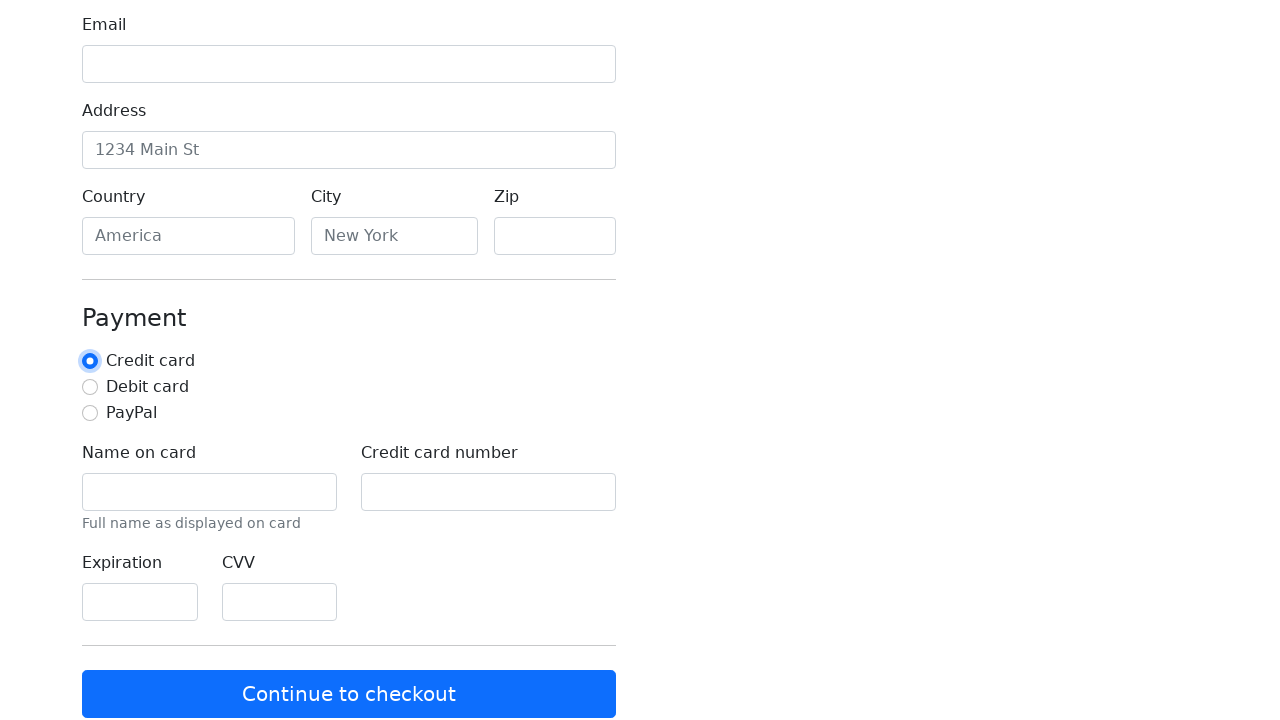

Card div appeared after selecting Credit card option
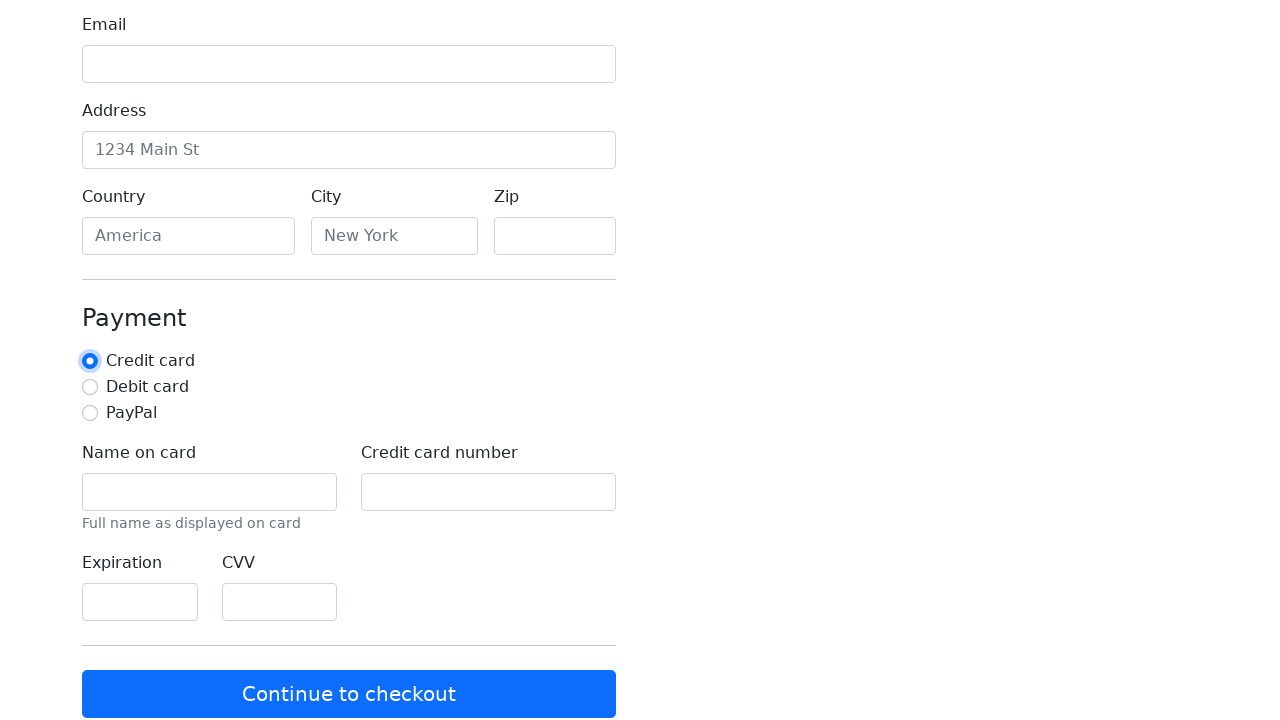

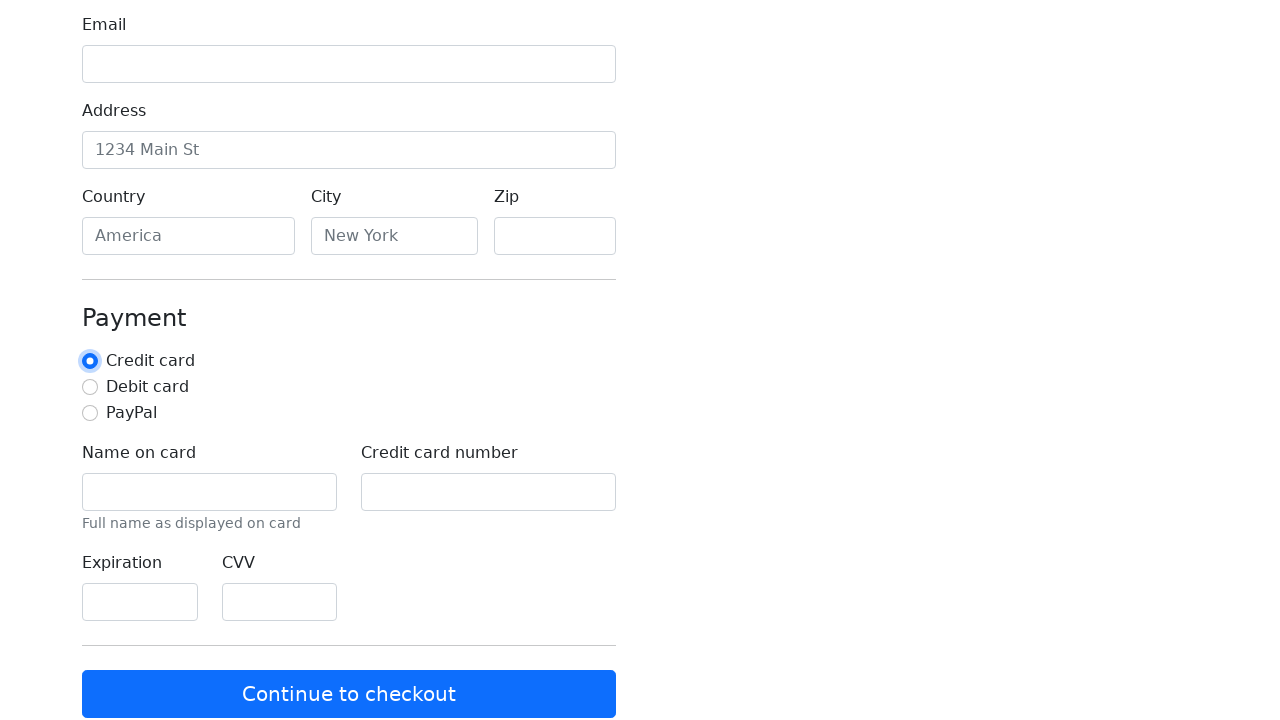